Navigates to a product category and verifies the Add to Cart button is displayed on a product page

Starting URL: https://www.demoblaze.com

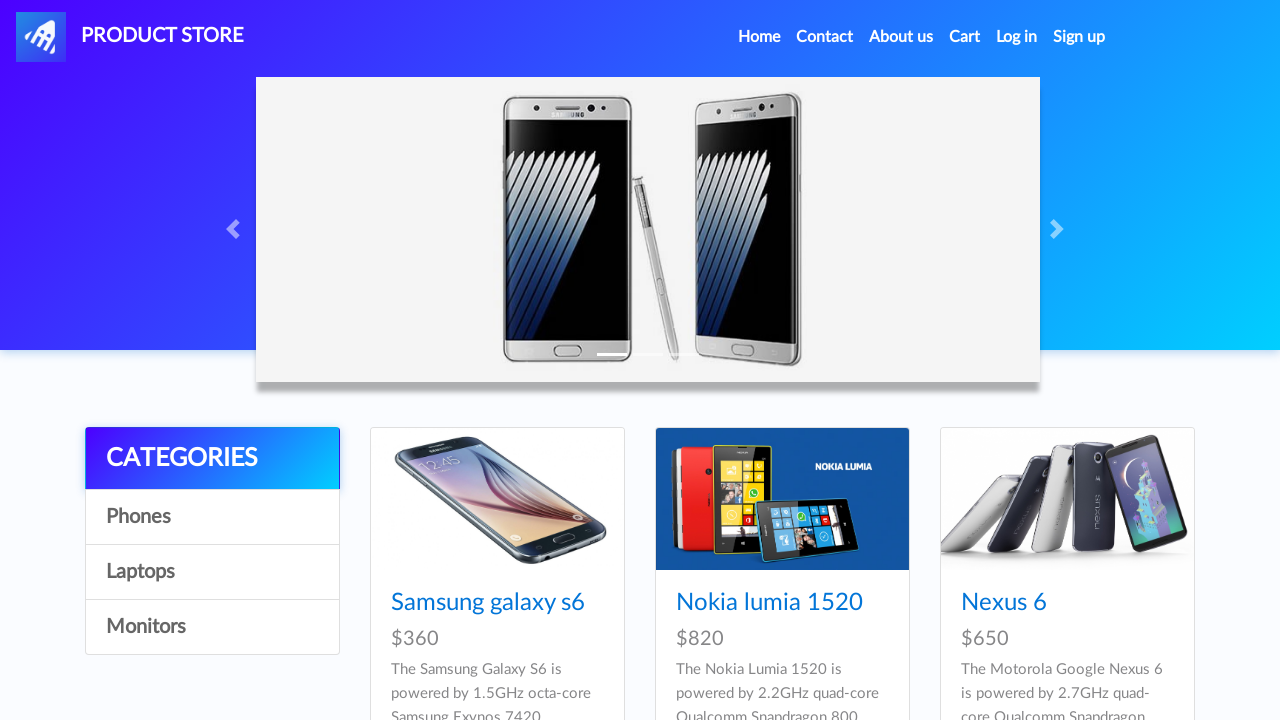

Clicked on Laptops category at (212, 627) on div.list-group a:nth-child(4)
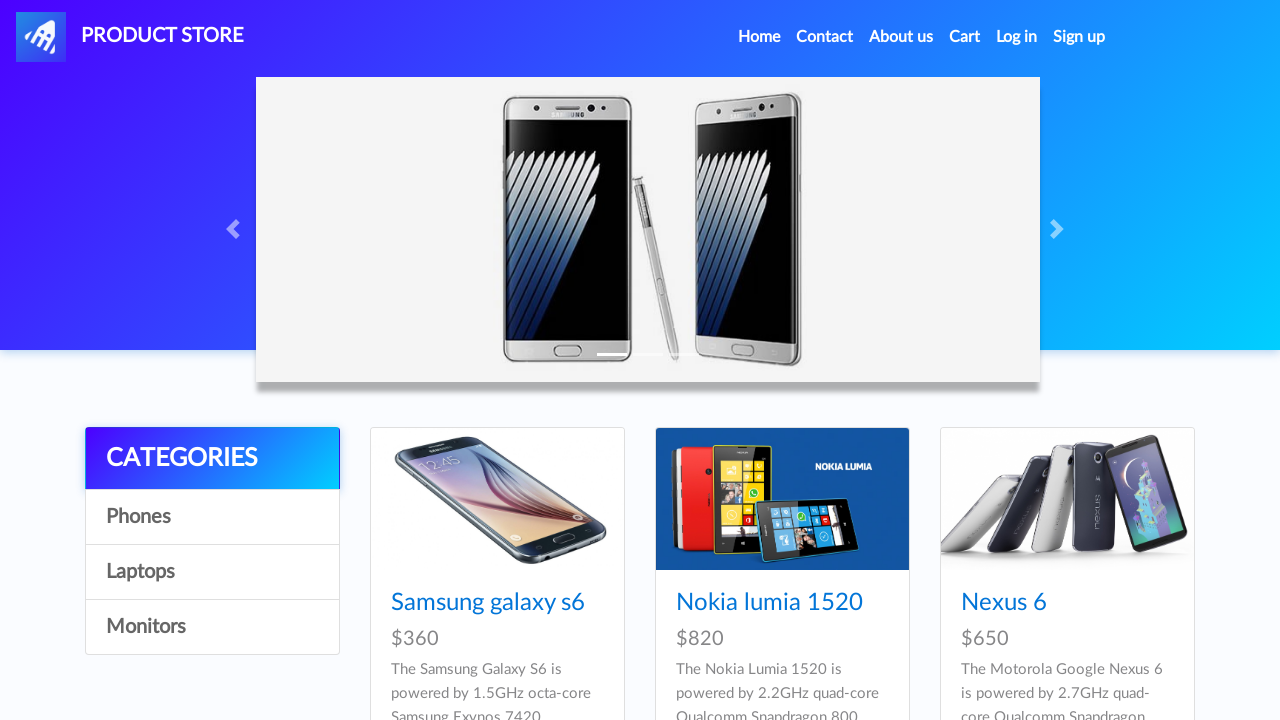

Waited for Sony Vaio i7 product link to load
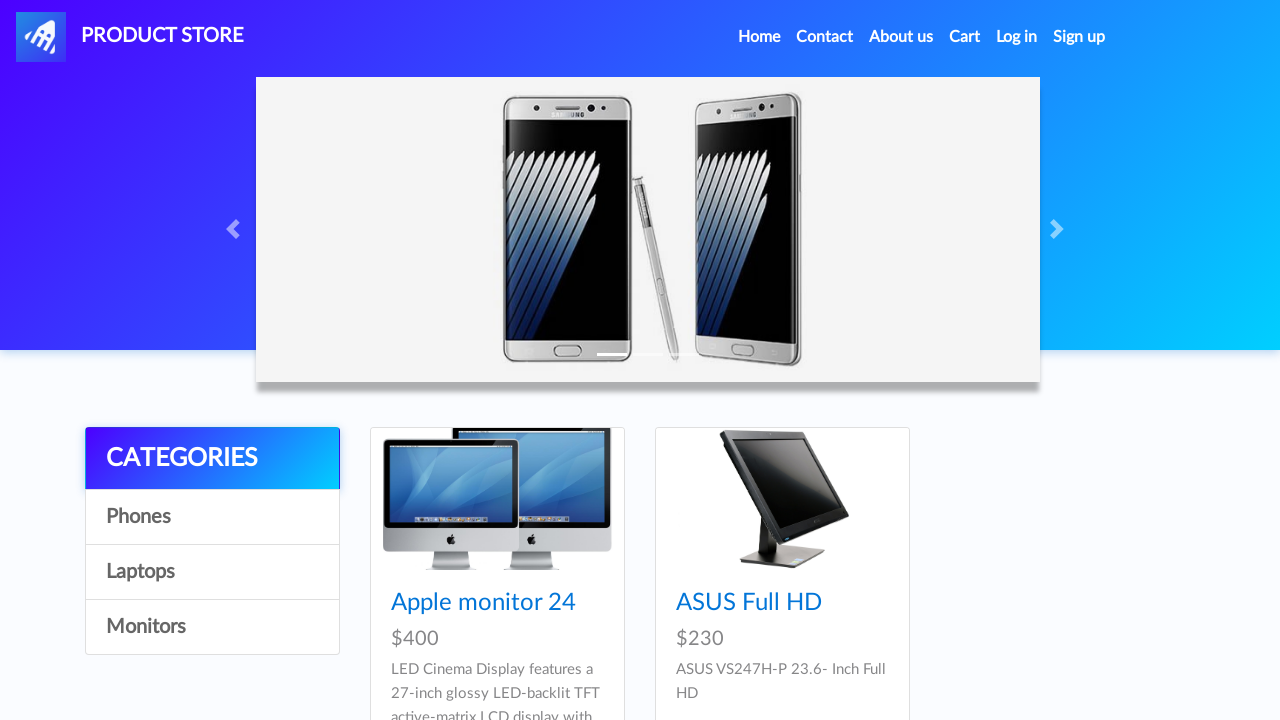

Clicked on Sony Vaio i7 product at (484, 603) on div.card-block h4 a[href='prod.html?idp_=10']
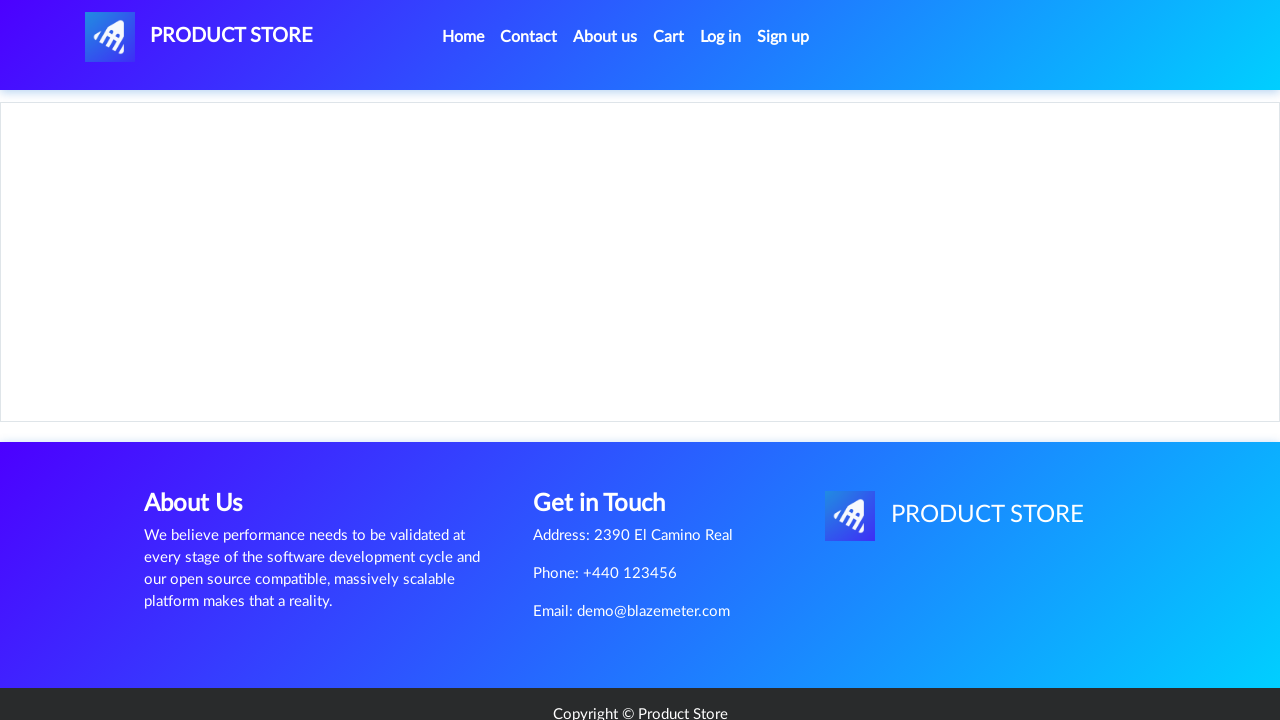

Verified Add to Cart button is displayed on product page
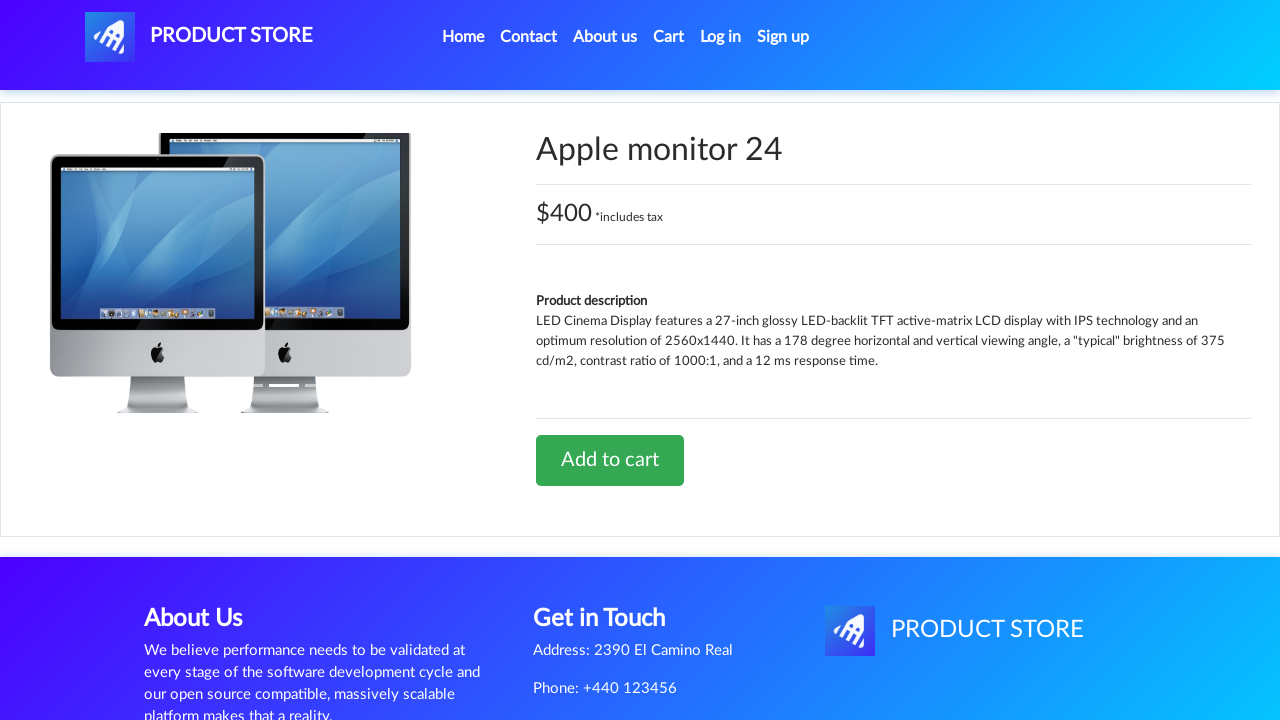

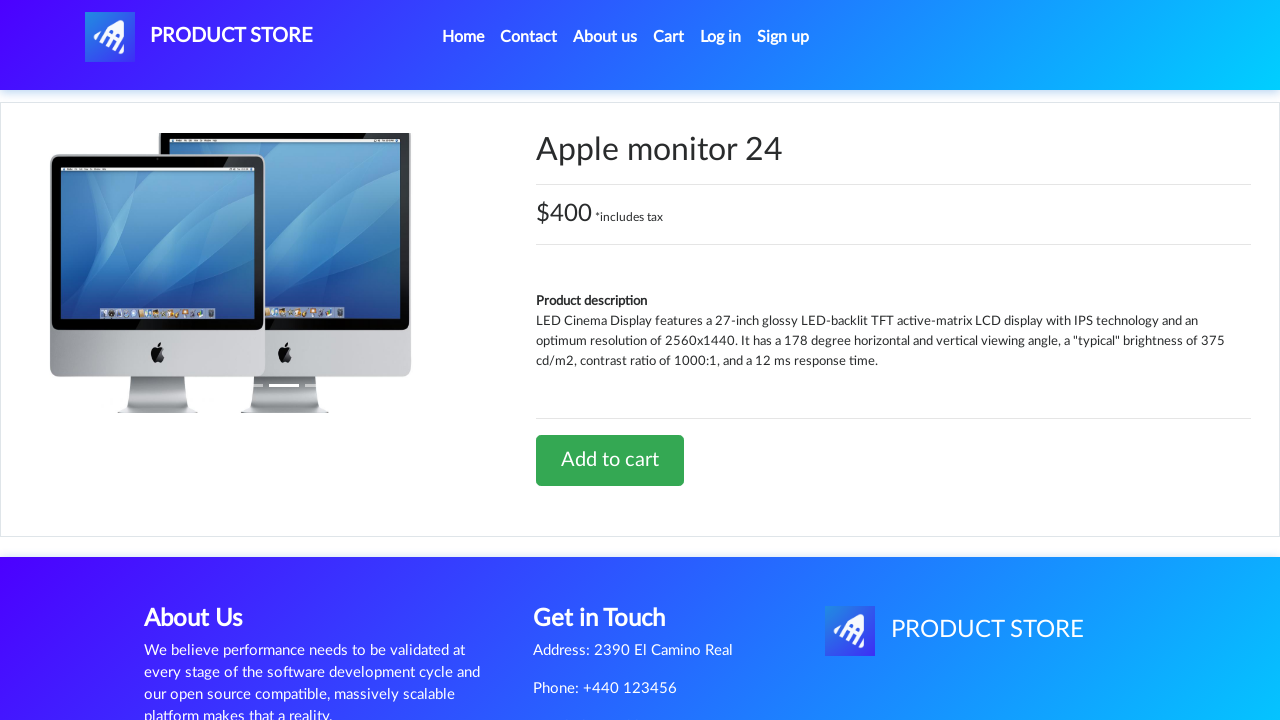